Tests checkbox functionality by verifying initial states and toggling checkboxes to ensure they can be checked and unchecked

Starting URL: https://the-internet.herokuapp.com/checkboxes

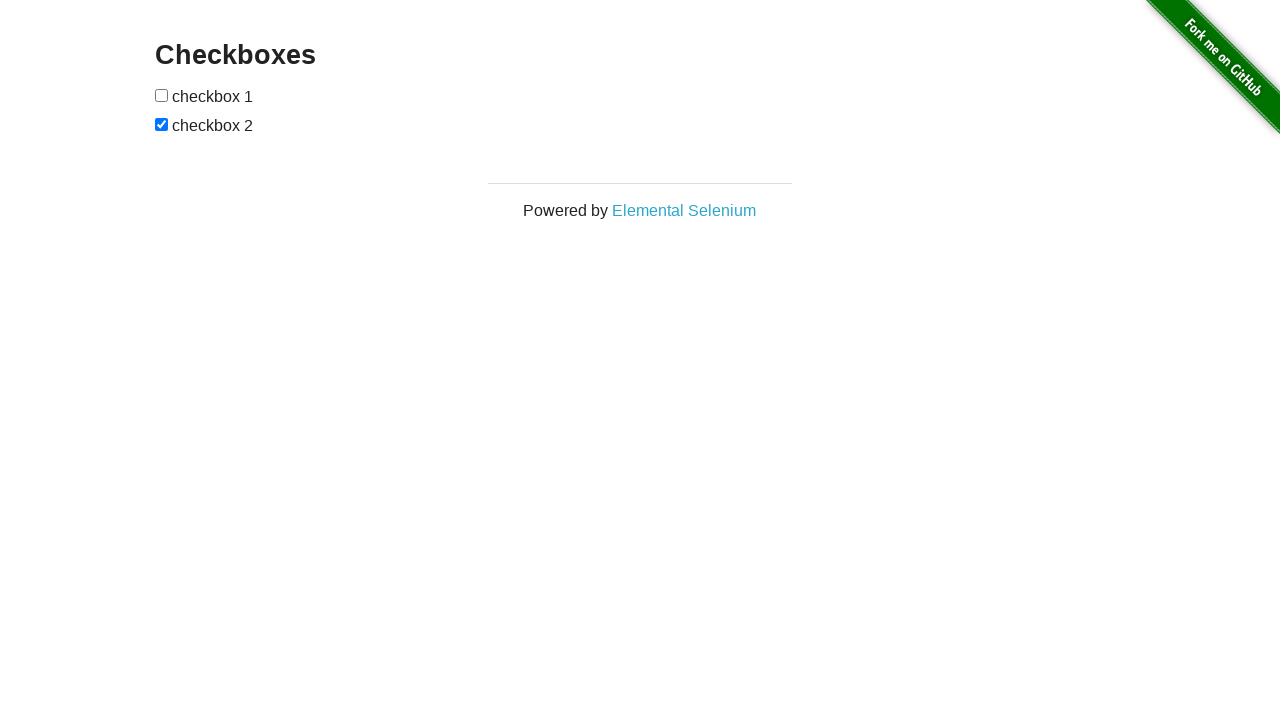

Located all checkbox inputs on the page
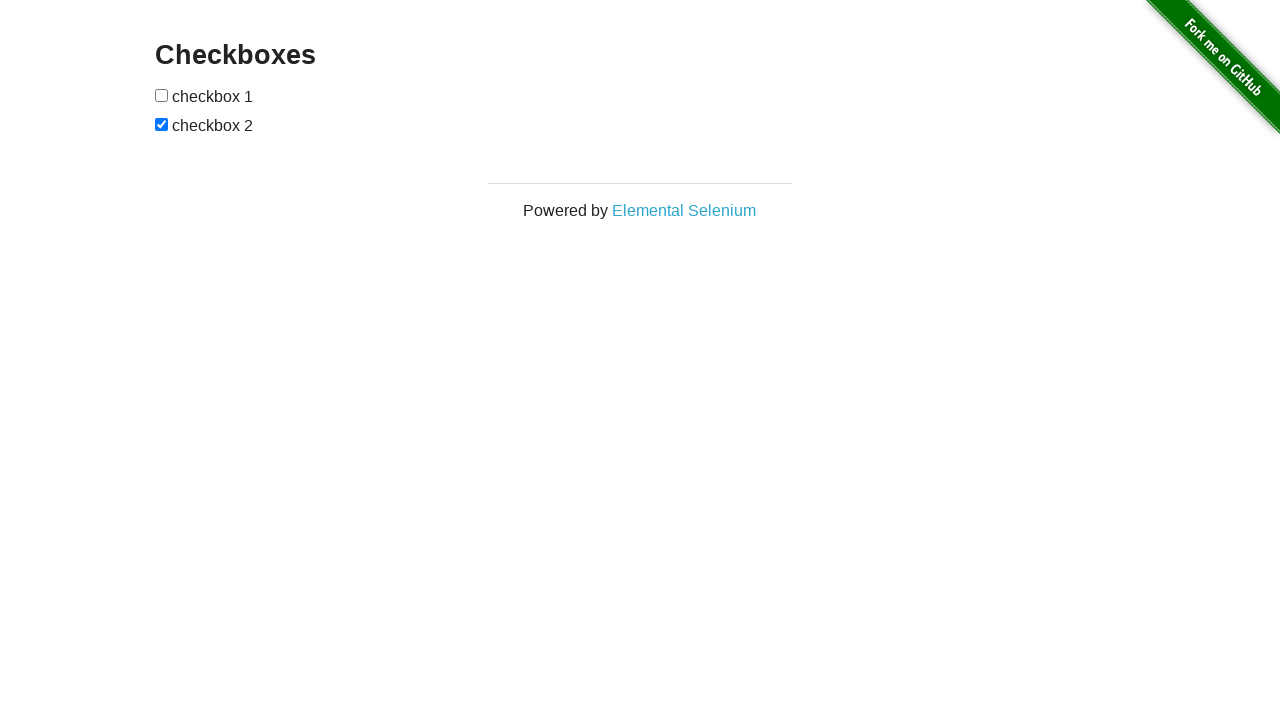

Verified that 2 checkboxes are present
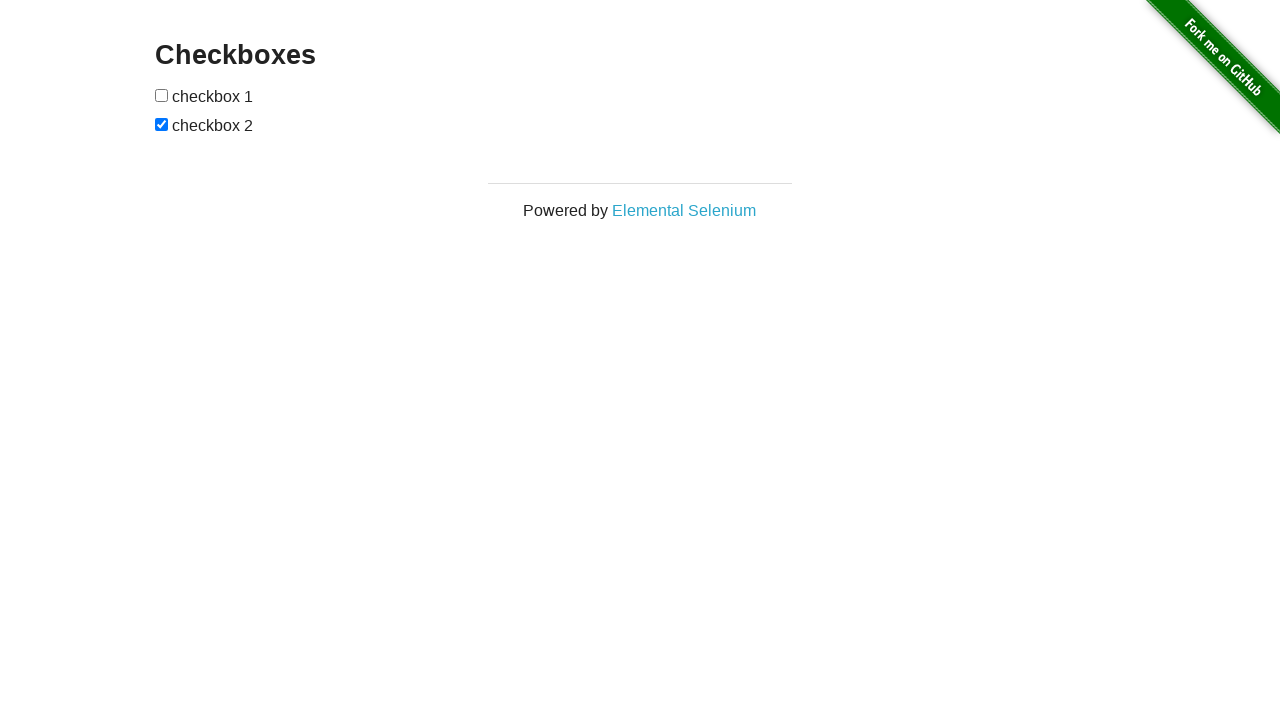

Assigned checkbox elements to variables
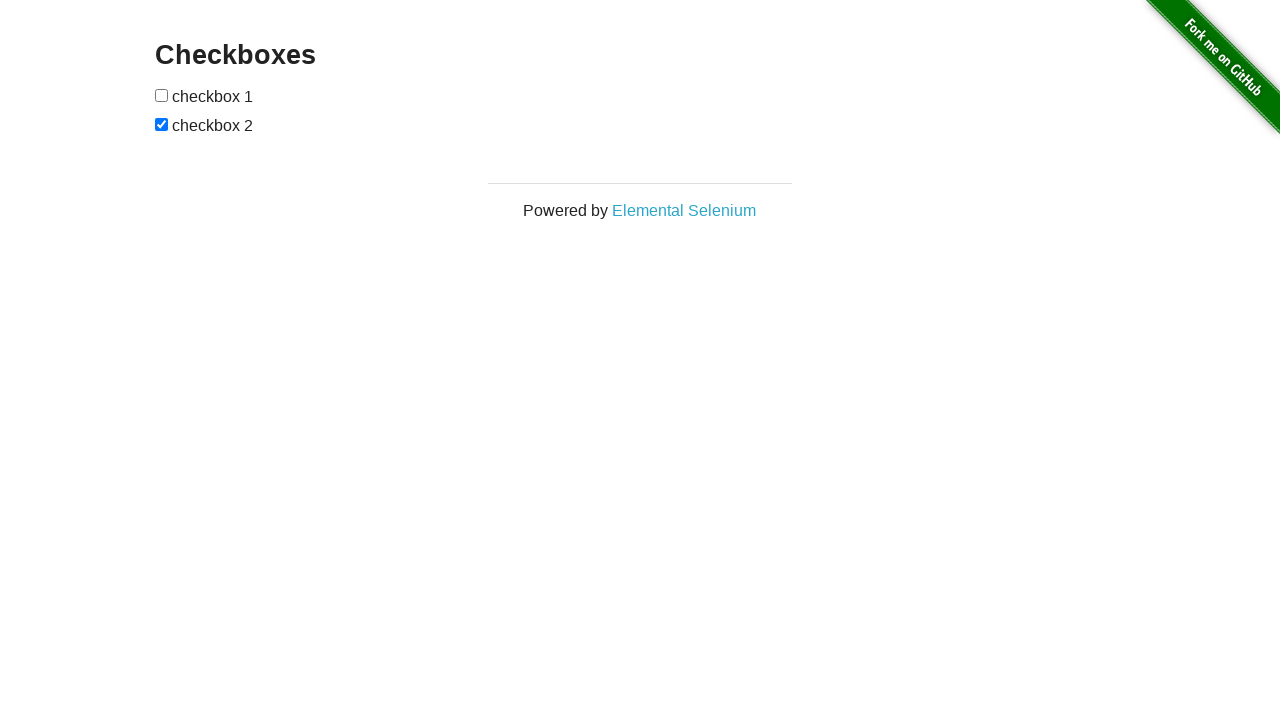

Verified first checkbox is initially unchecked
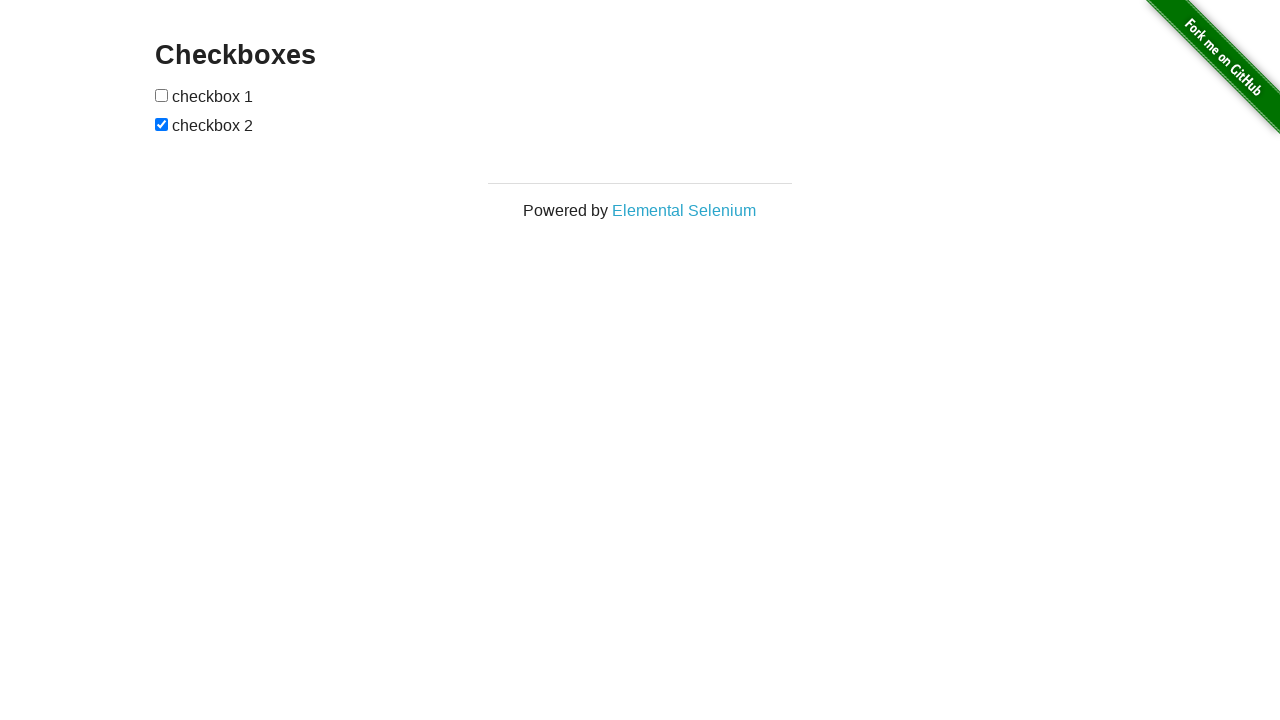

Verified second checkbox is initially checked
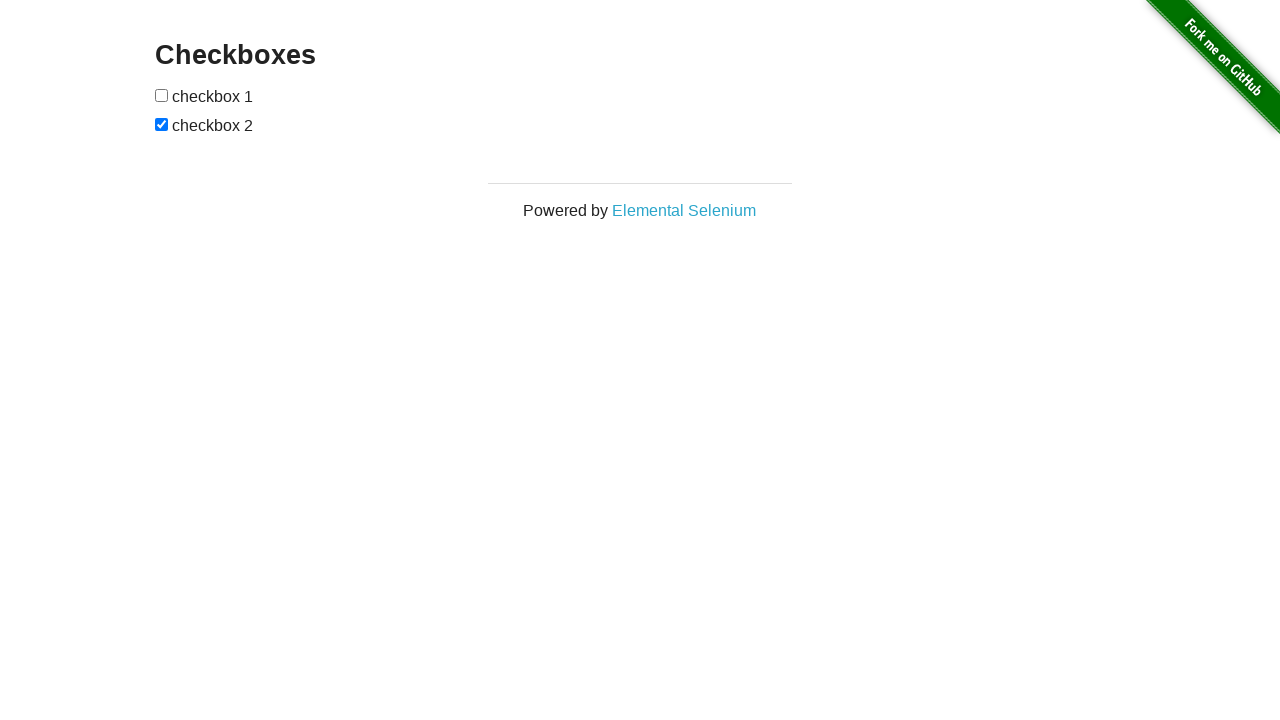

Clicked first checkbox to check it at (162, 95) on input[type='checkbox'] >> nth=0
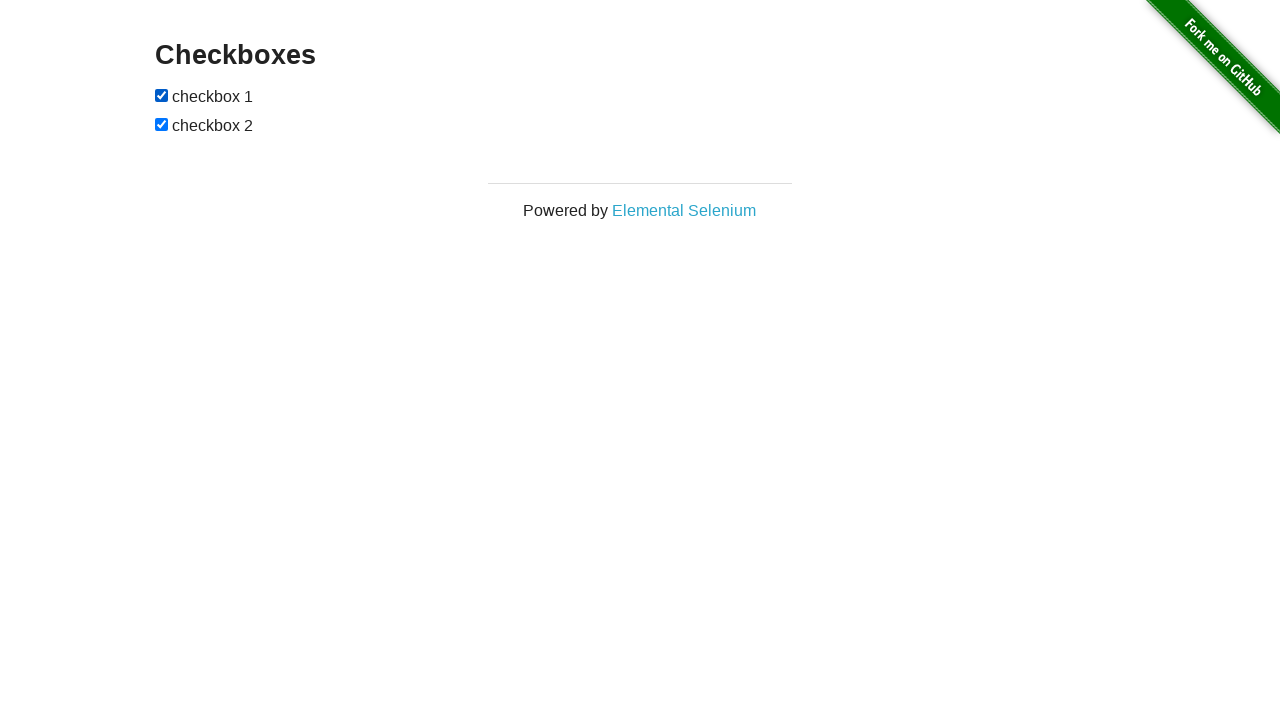

Verified first checkbox is now checked
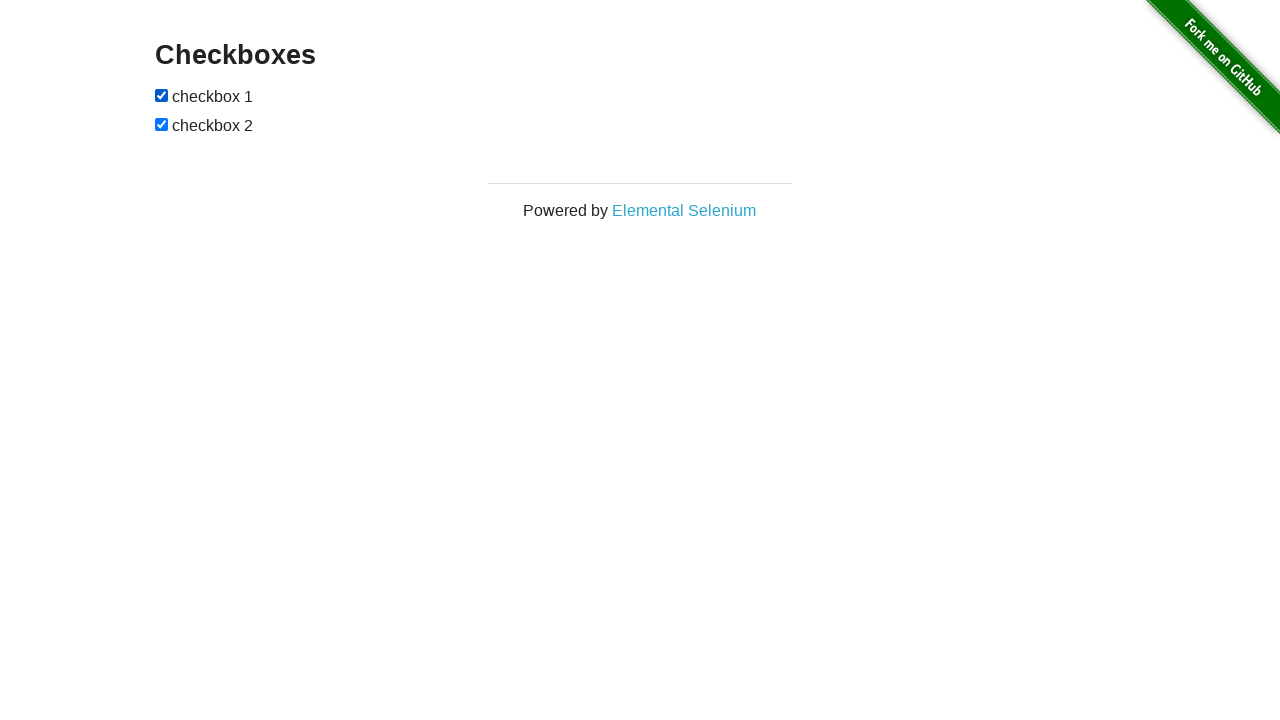

Clicked first checkbox to uncheck it at (162, 95) on input[type='checkbox'] >> nth=0
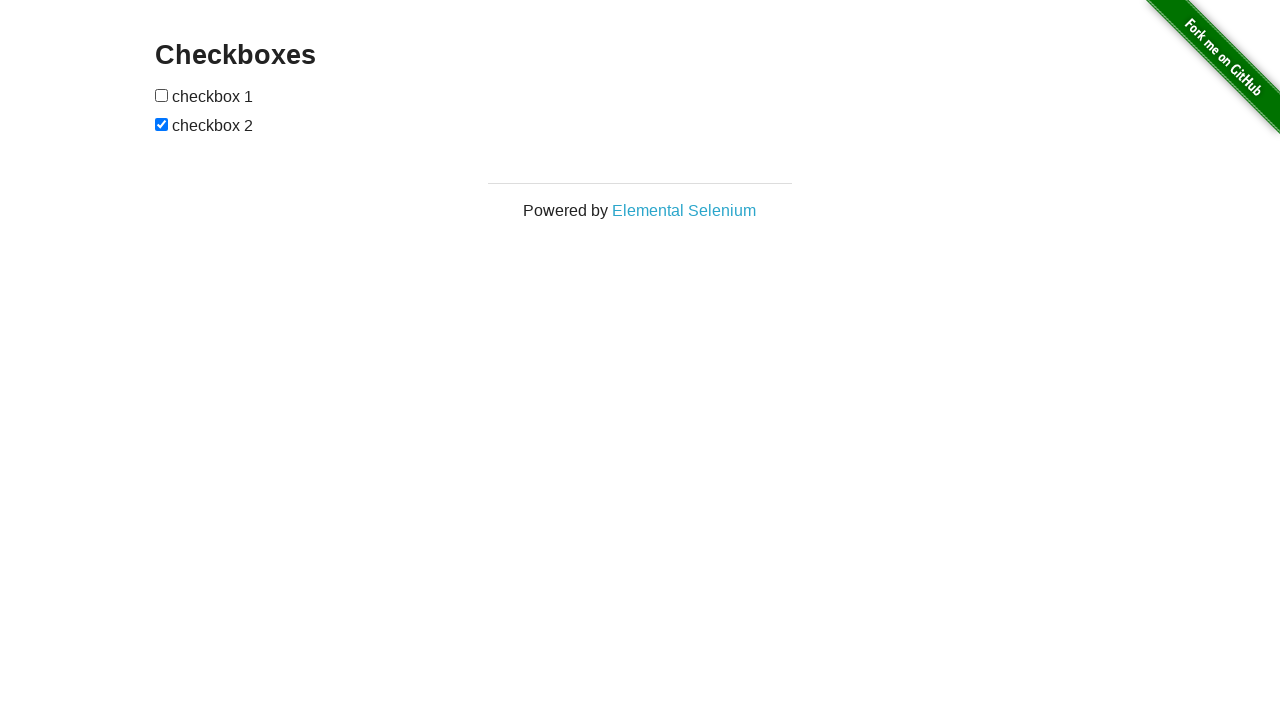

Clicked second checkbox to uncheck it at (162, 124) on input[type='checkbox'] >> nth=1
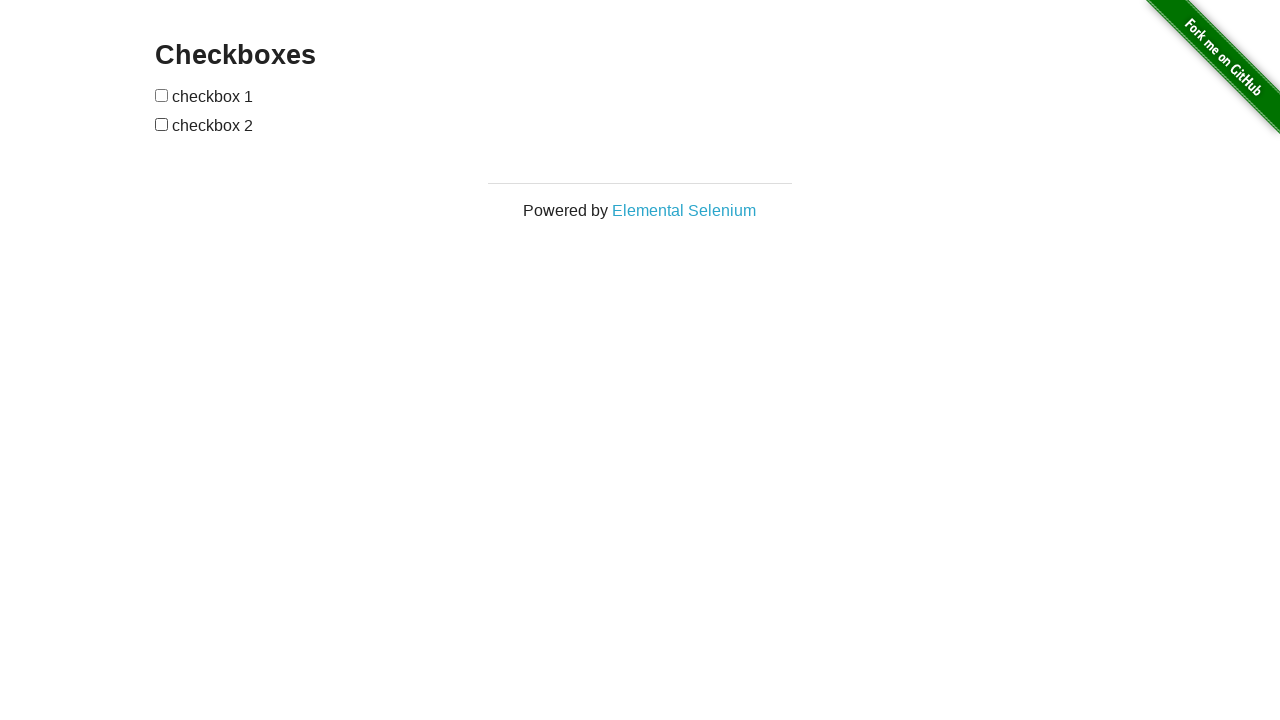

Verified first checkbox is now unchecked
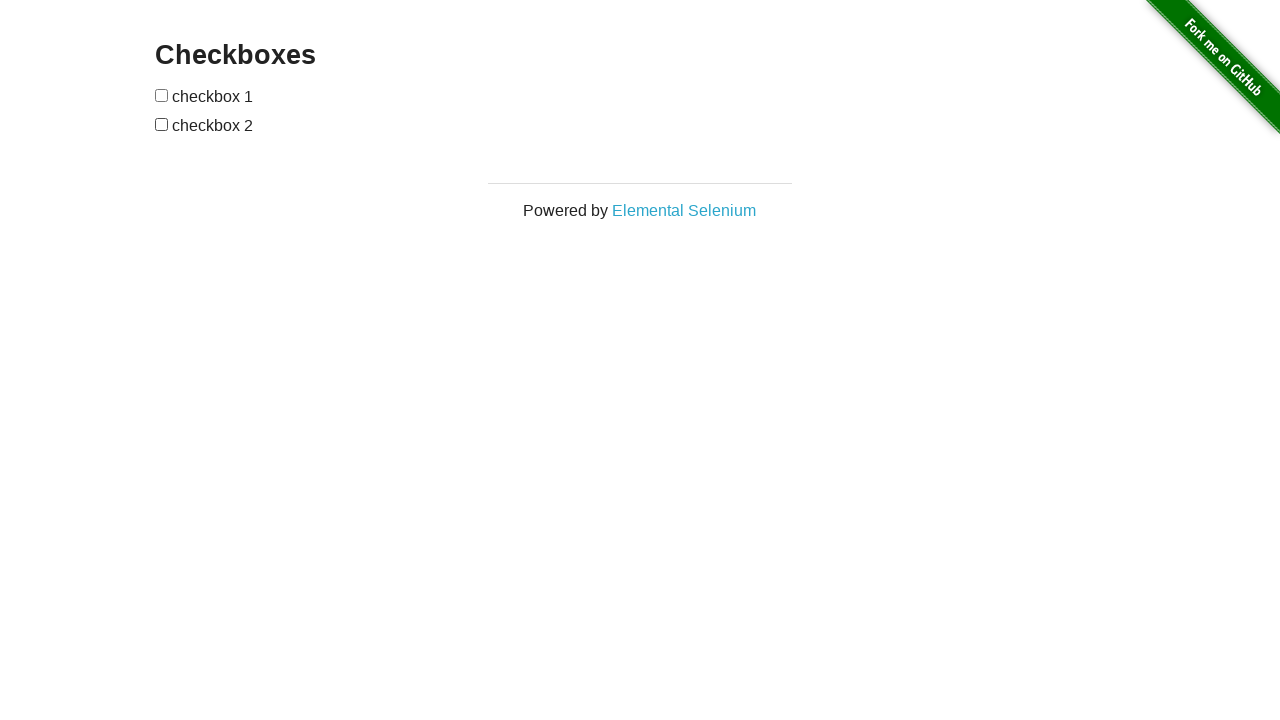

Verified second checkbox is now unchecked
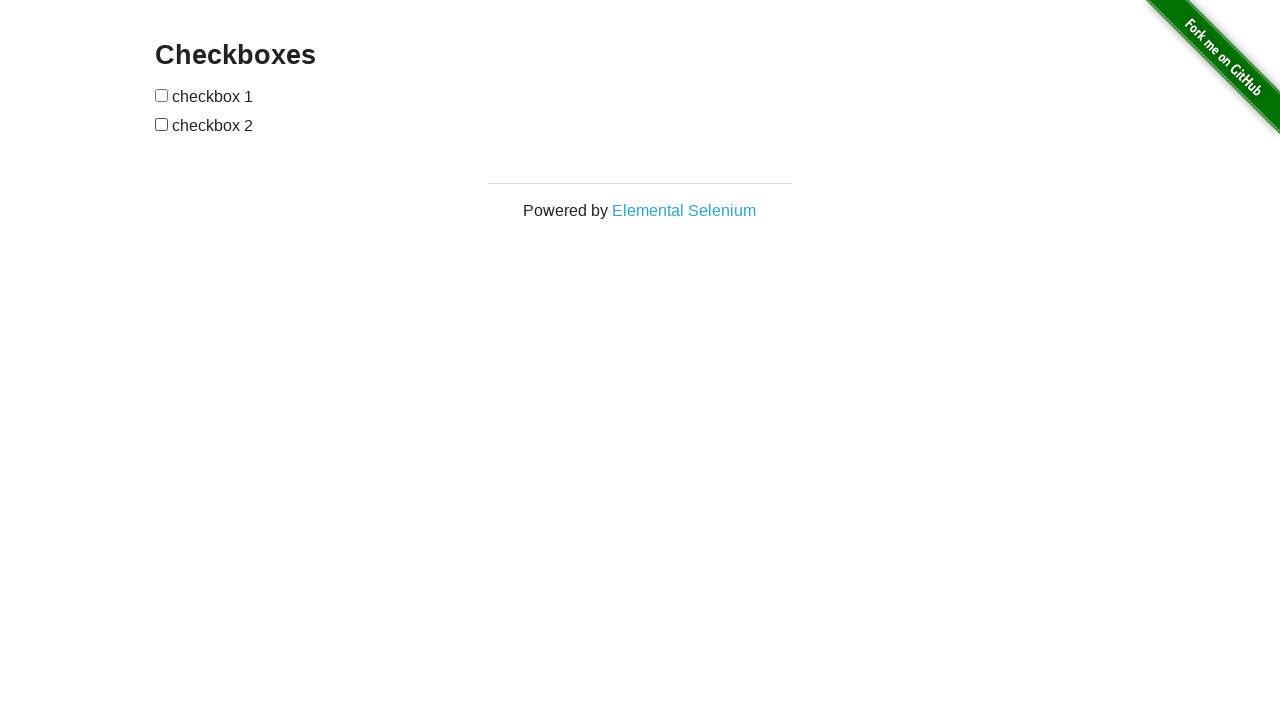

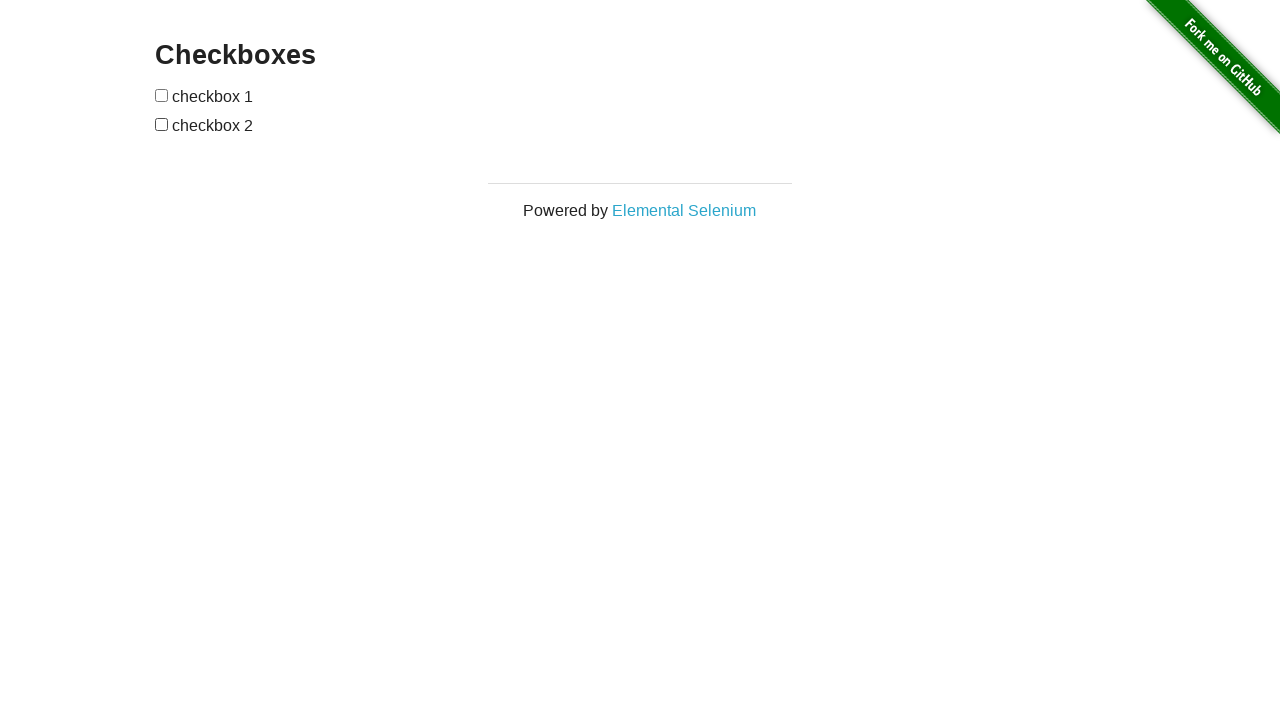